Verifies that the Email input field with placeholder is visible on the text box page

Starting URL: https://demoqa.com/elements

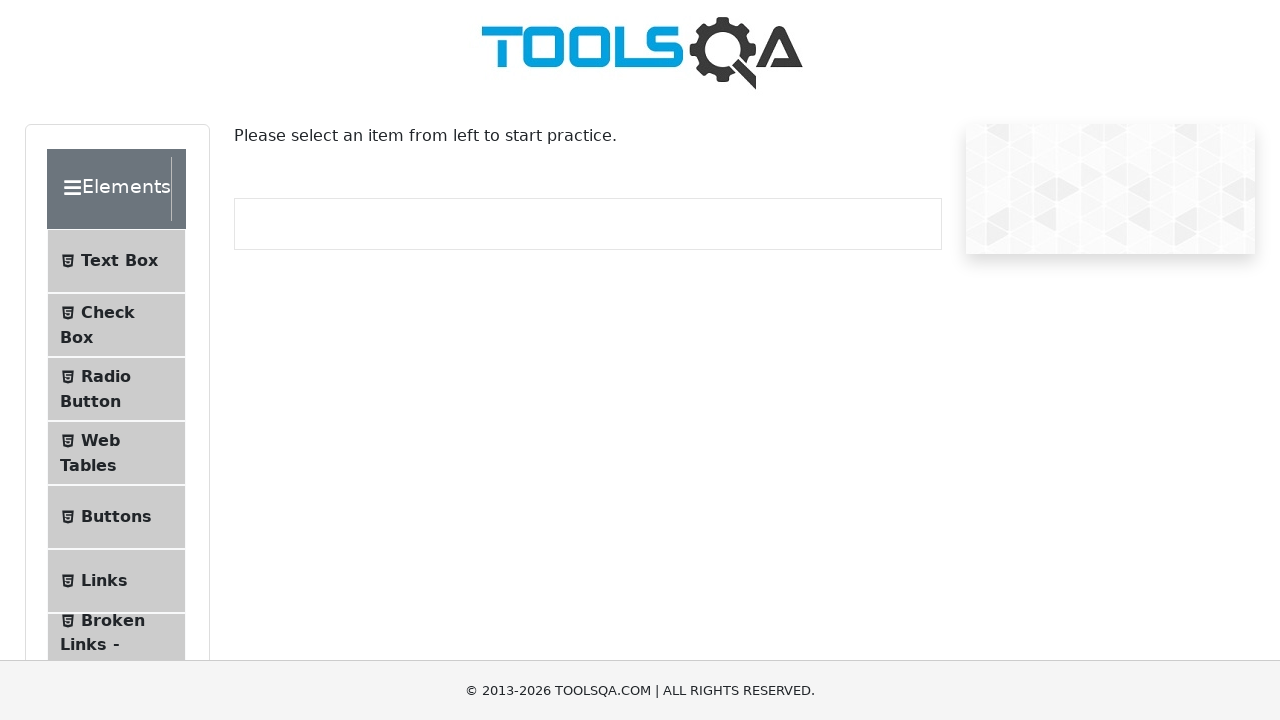

Clicked on Text Box menu item at (119, 261) on internal:text="Text Box"i
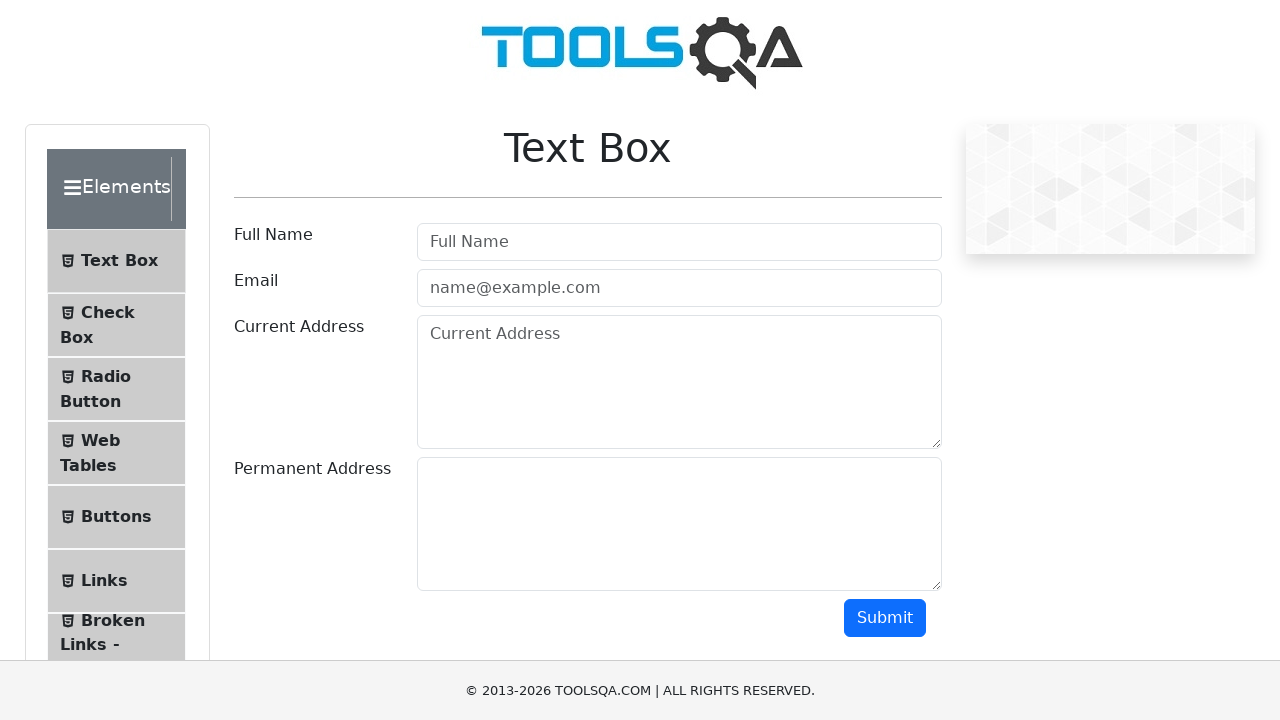

Text box page loaded successfully
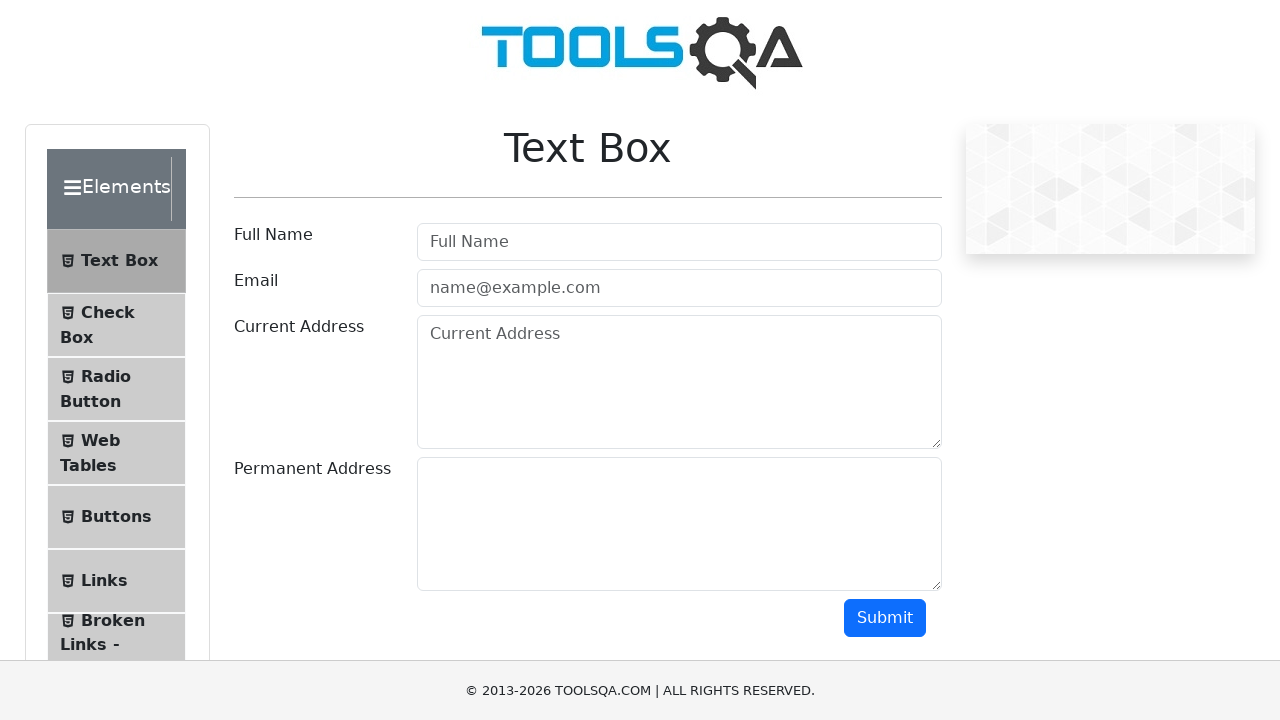

Email input field with placeholder 'name@example.com' is visible
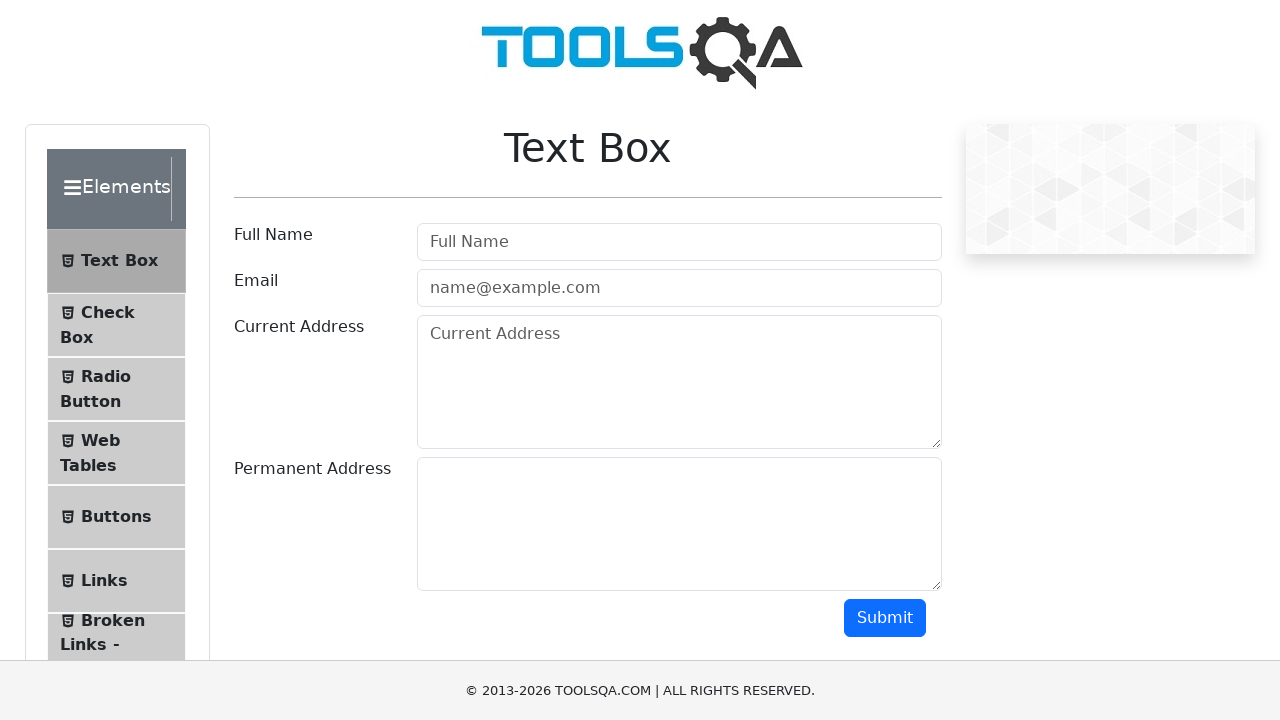

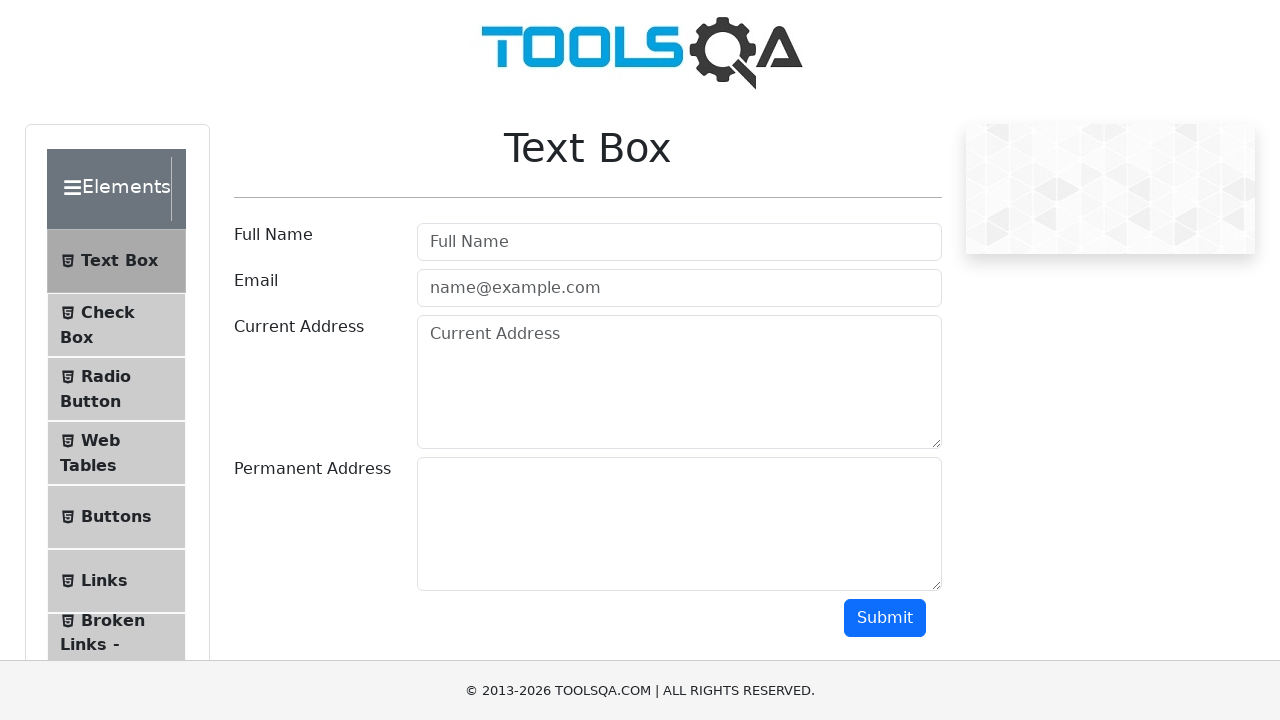